Tests that the Clear completed button displays correct text after marking an item complete

Starting URL: https://demo.playwright.dev/todomvc

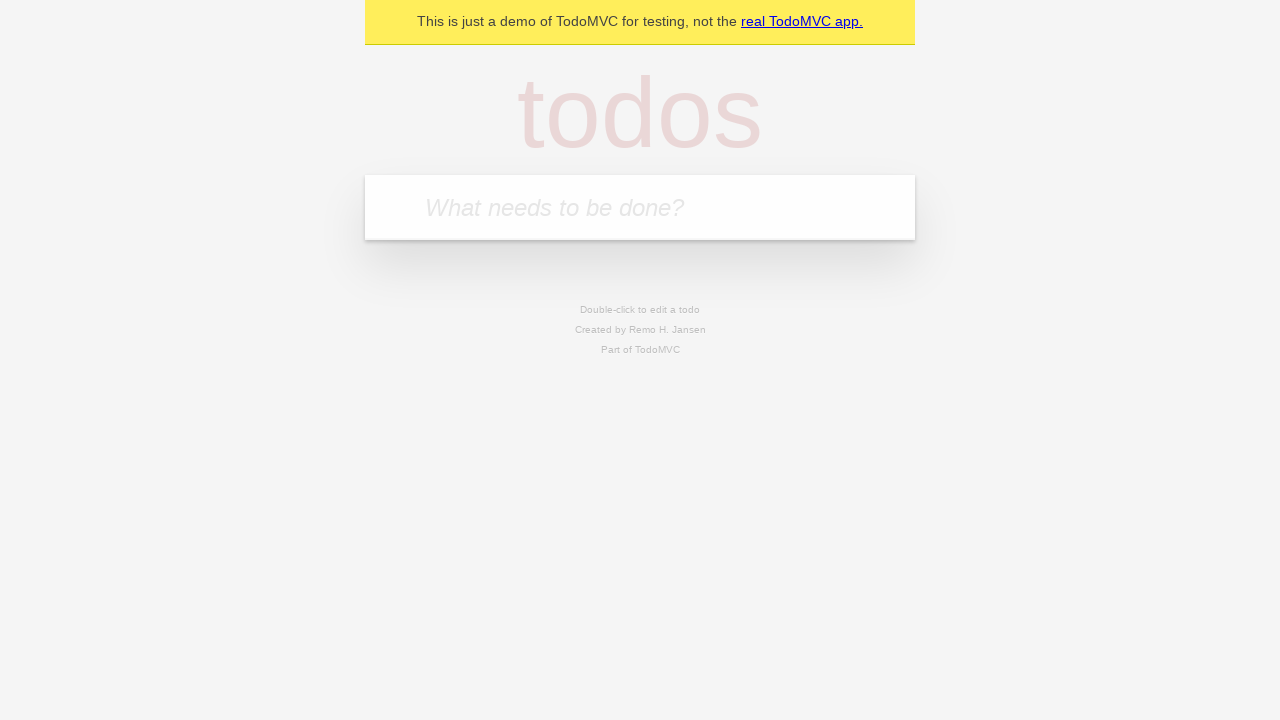

Filled todo input with 'buy some cheese' on internal:attr=[placeholder="What needs to be done?"i]
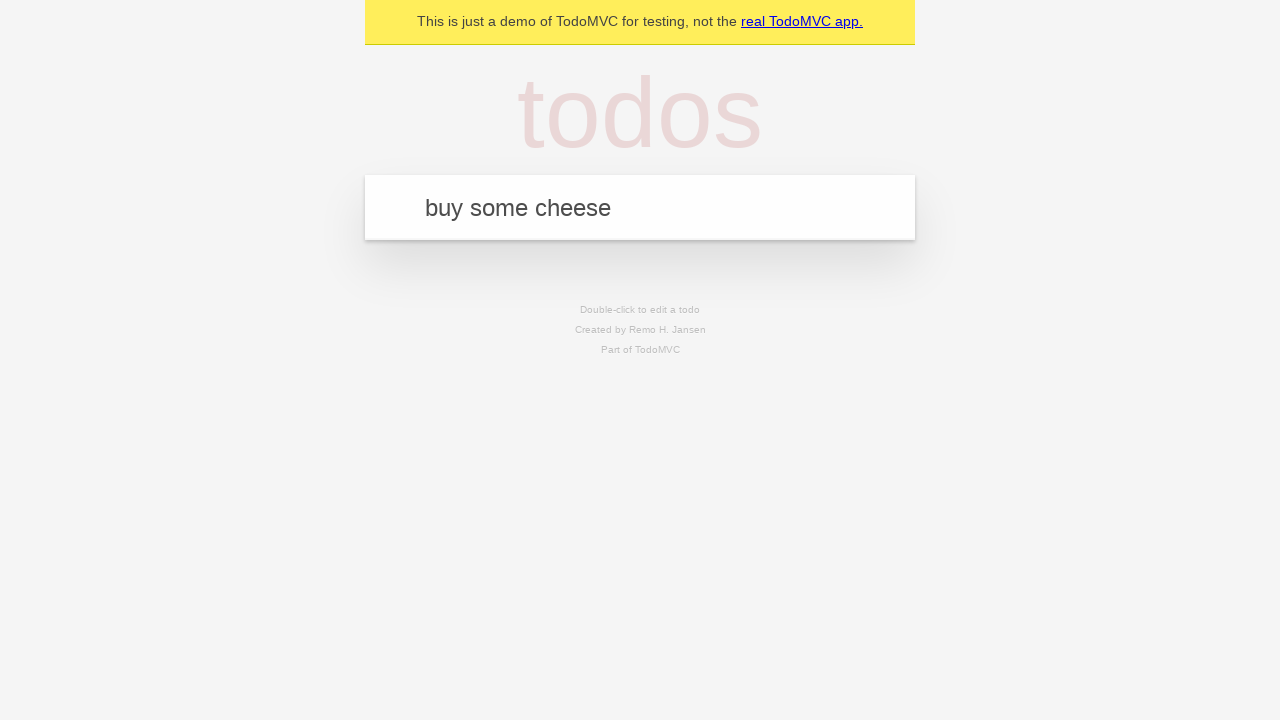

Pressed Enter to add todo 'buy some cheese' on internal:attr=[placeholder="What needs to be done?"i]
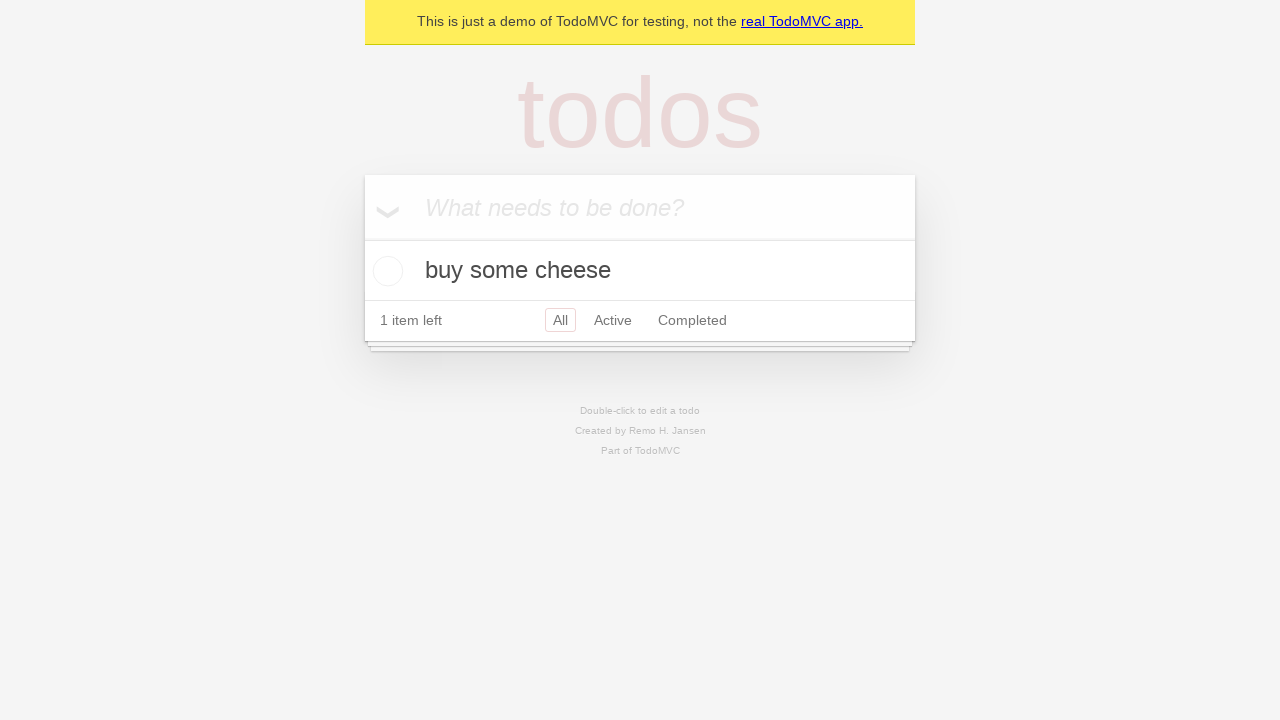

Filled todo input with 'feed the cat' on internal:attr=[placeholder="What needs to be done?"i]
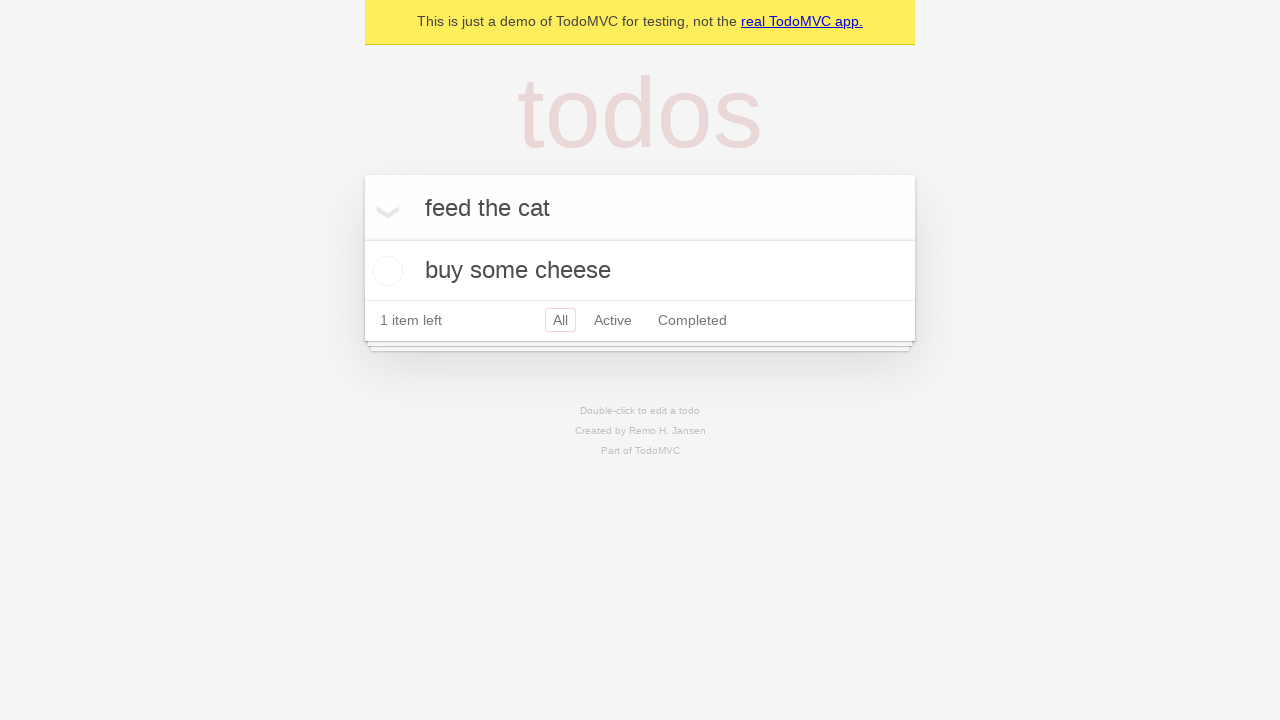

Pressed Enter to add todo 'feed the cat' on internal:attr=[placeholder="What needs to be done?"i]
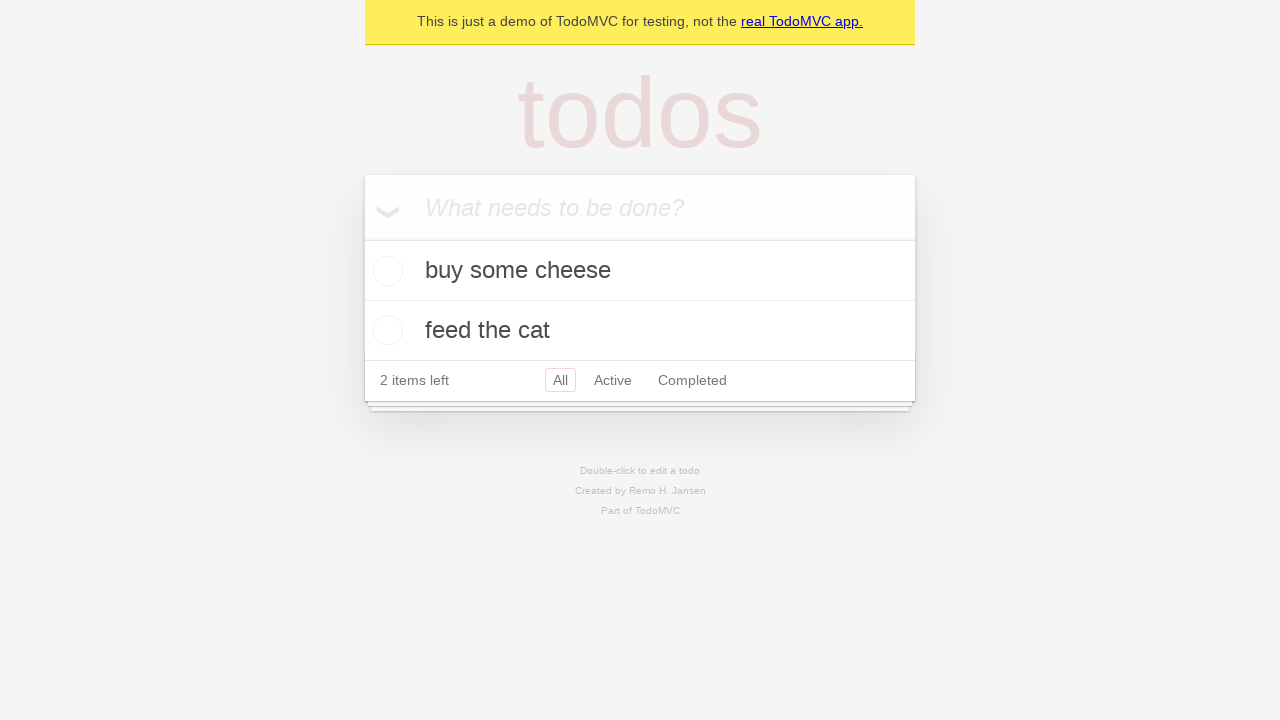

Filled todo input with 'book a doctors appointment' on internal:attr=[placeholder="What needs to be done?"i]
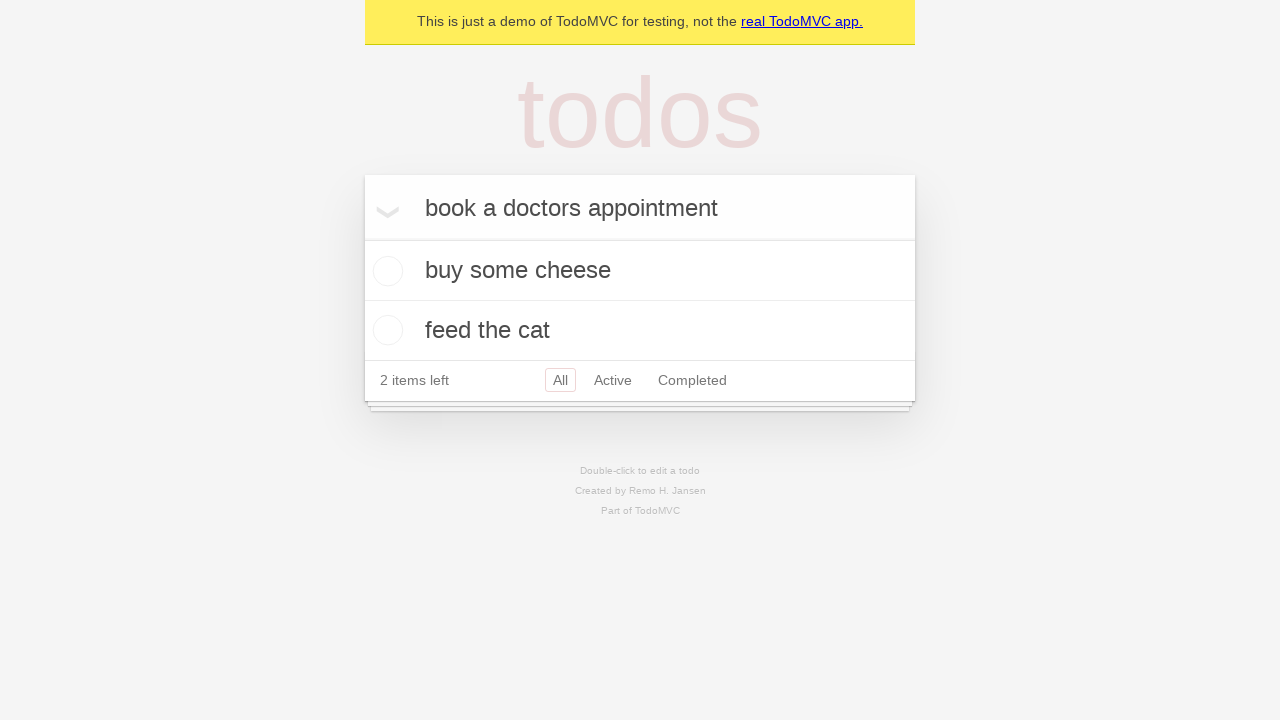

Pressed Enter to add todo 'book a doctors appointment' on internal:attr=[placeholder="What needs to be done?"i]
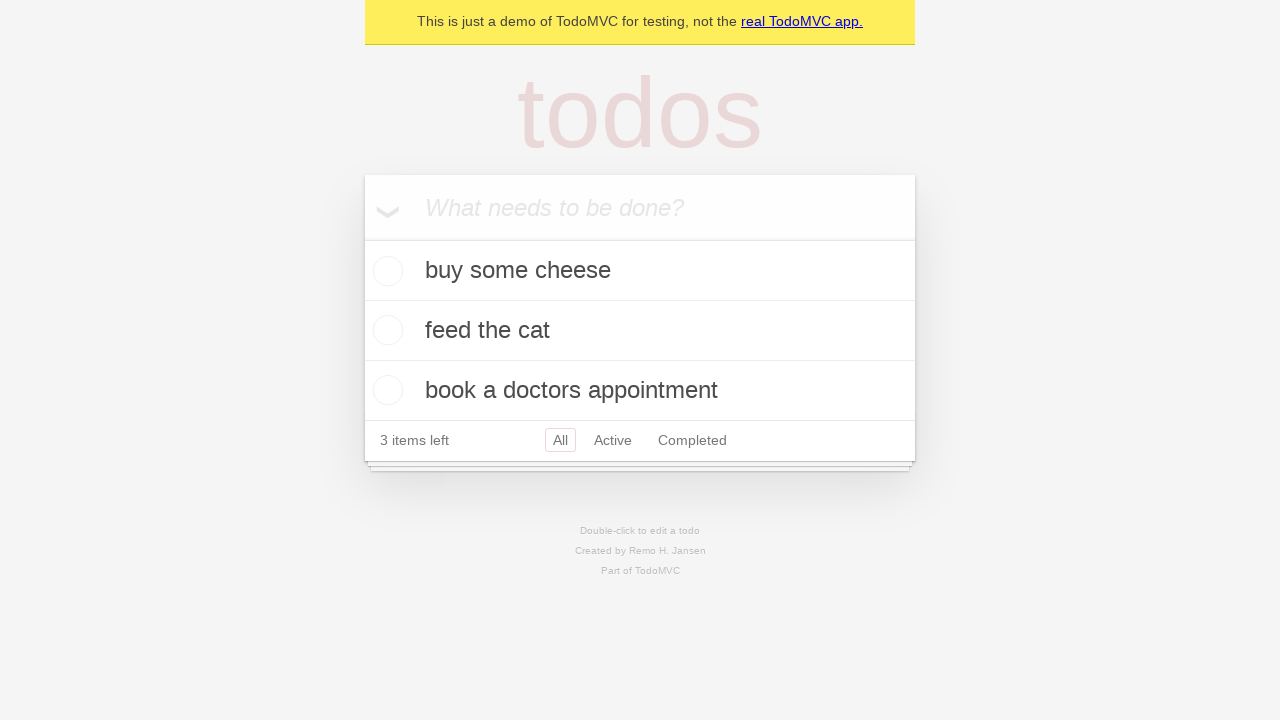

Third todo item loaded and visible
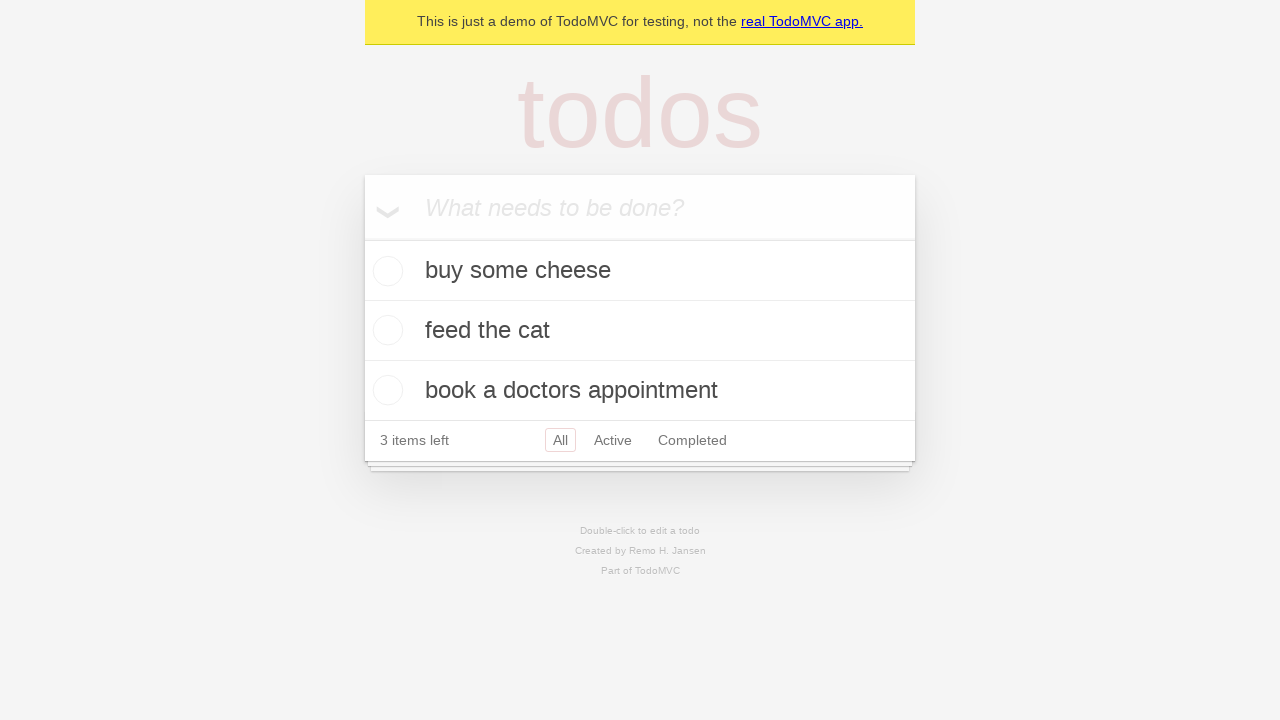

Checked the first todo item as complete at (385, 271) on .todo-list li .toggle >> nth=0
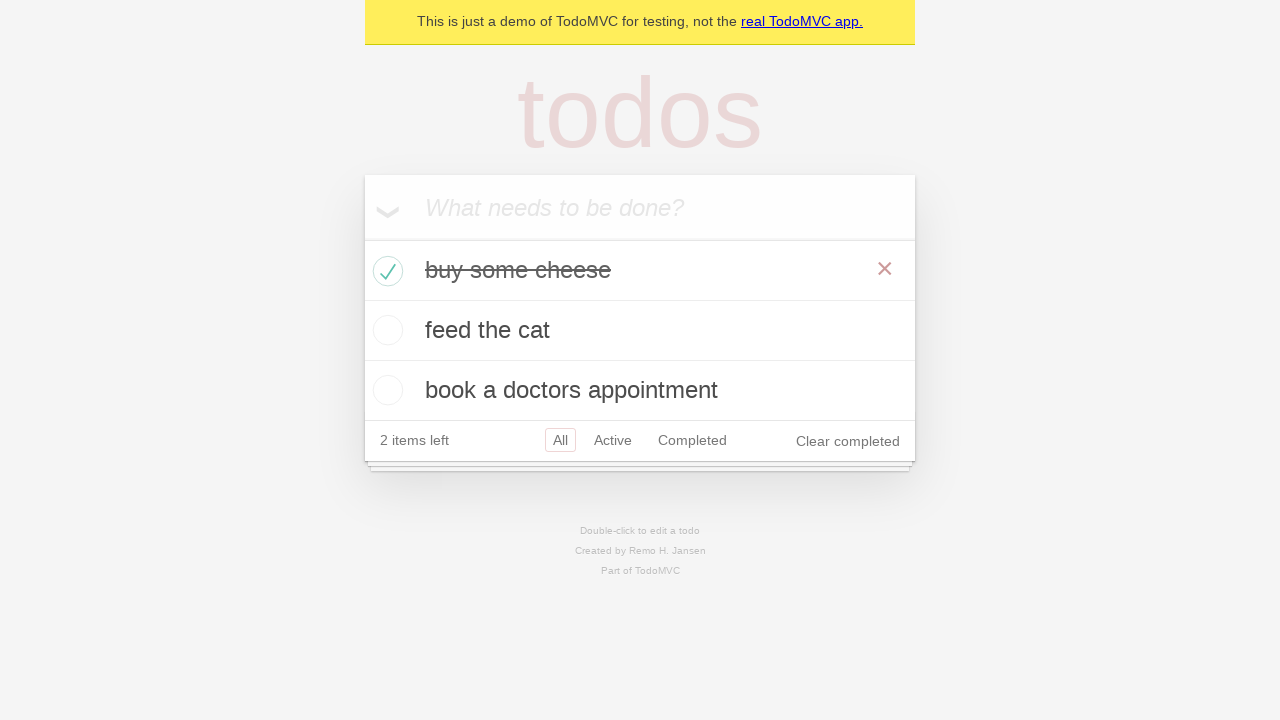

Clear completed button is now visible and ready
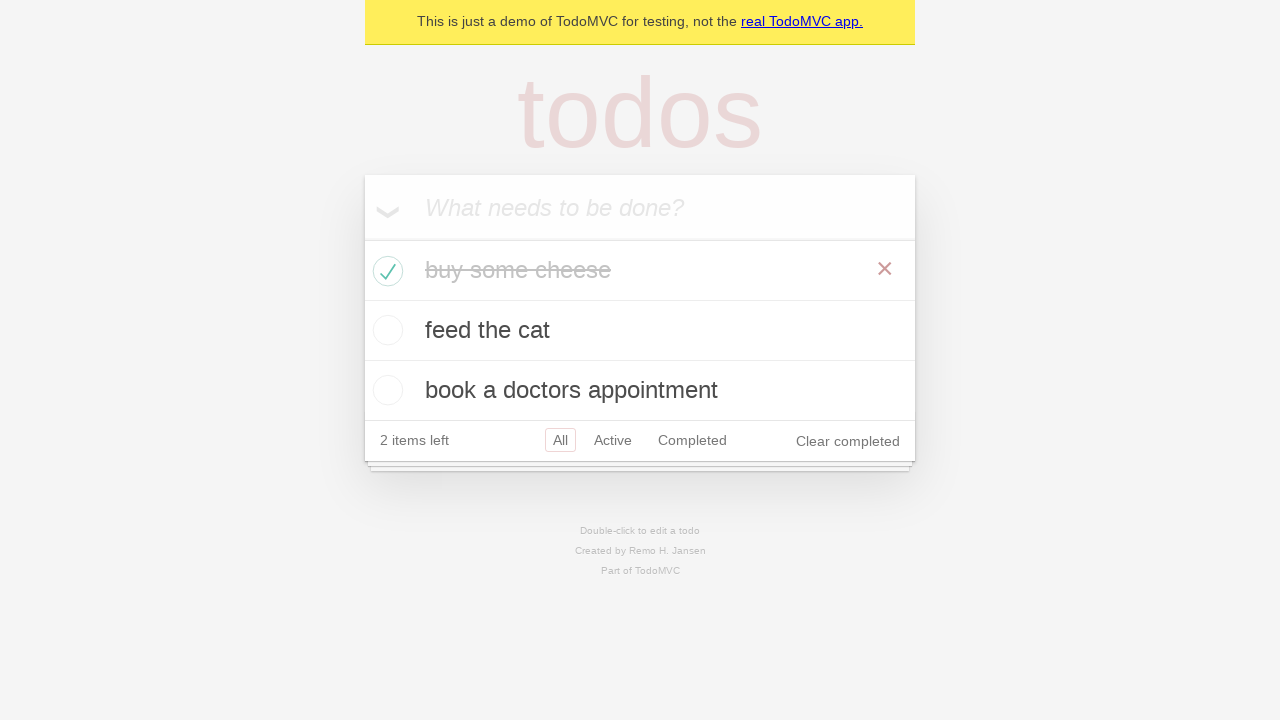

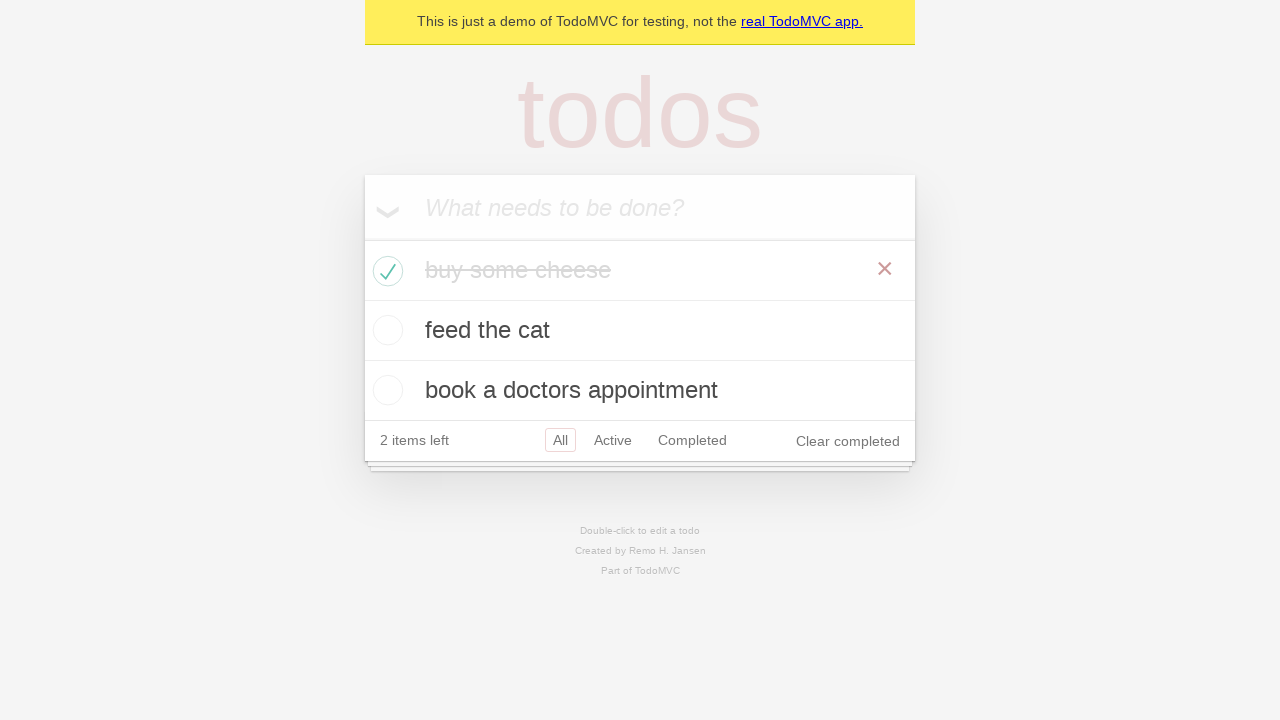